Tests static dropdown selection functionality by selecting currency options using different methods (by index and by visible text)

Starting URL: https://rahulshettyacademy.com/dropdownsPractise/

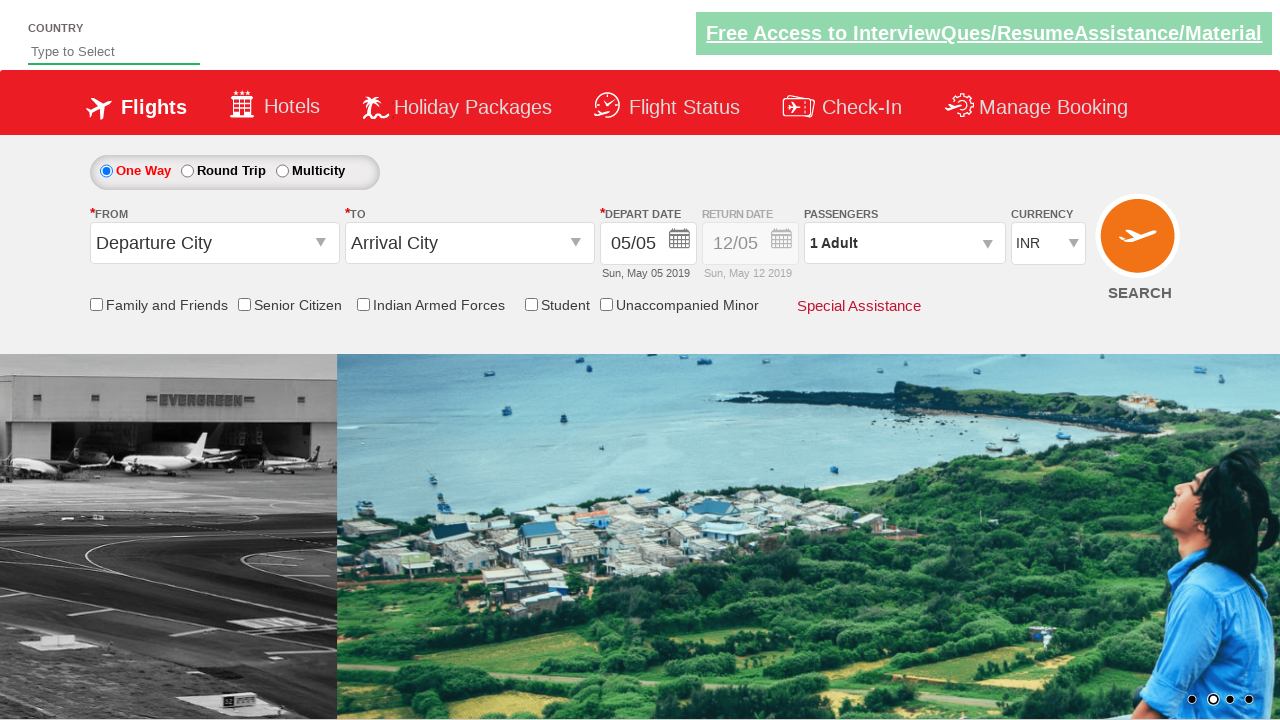

Selected USD currency option by index 3 on #ctl00_mainContent_DropDownListCurrency
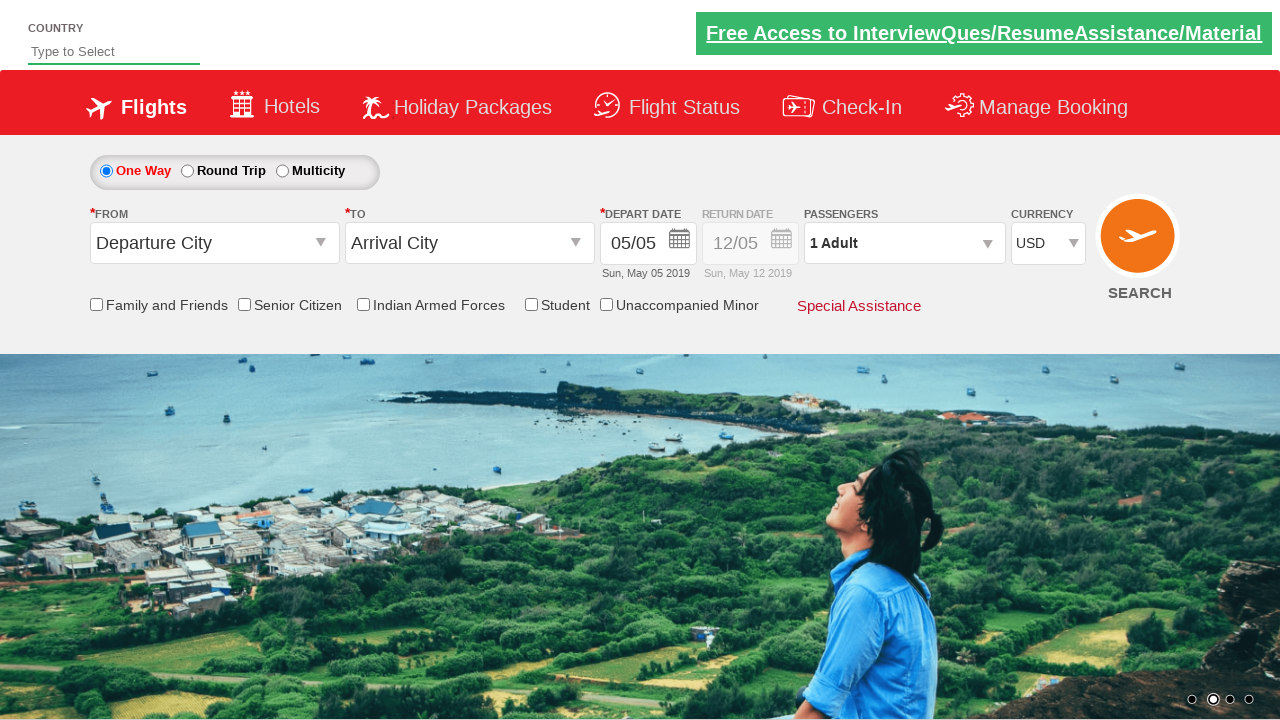

Retrieved selected currency dropdown value
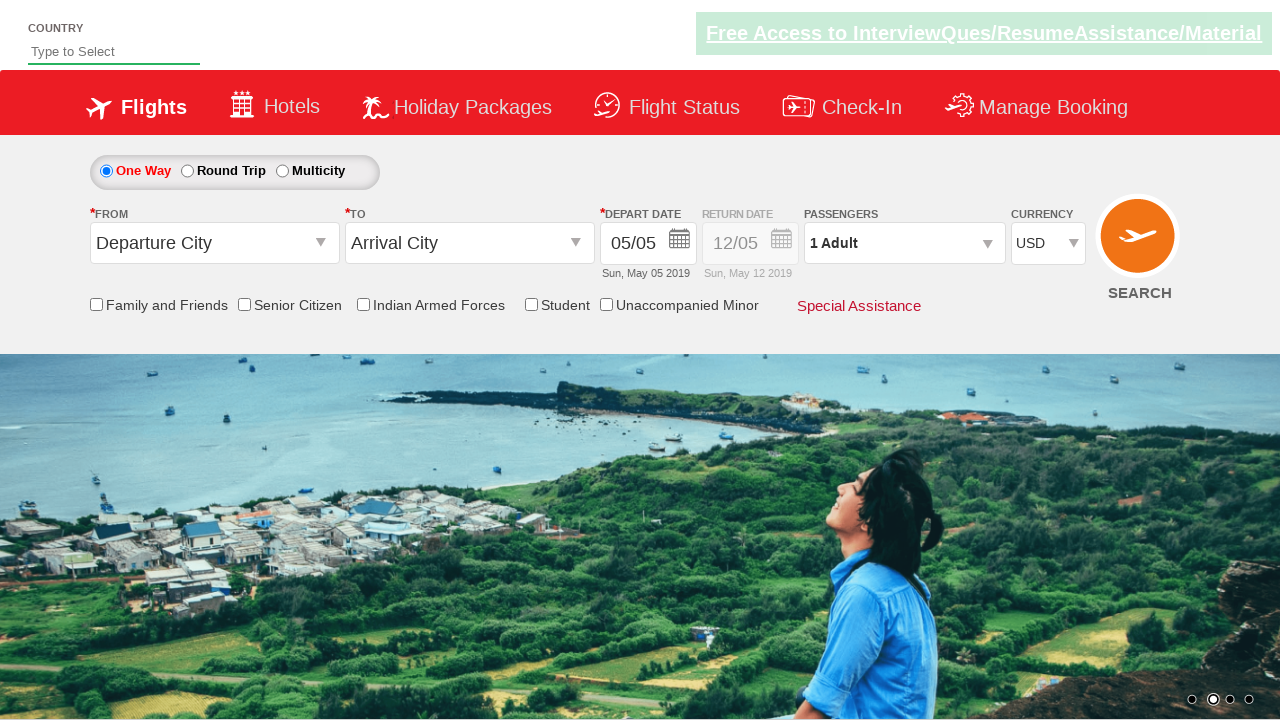

Printed selected currency option text (USD)
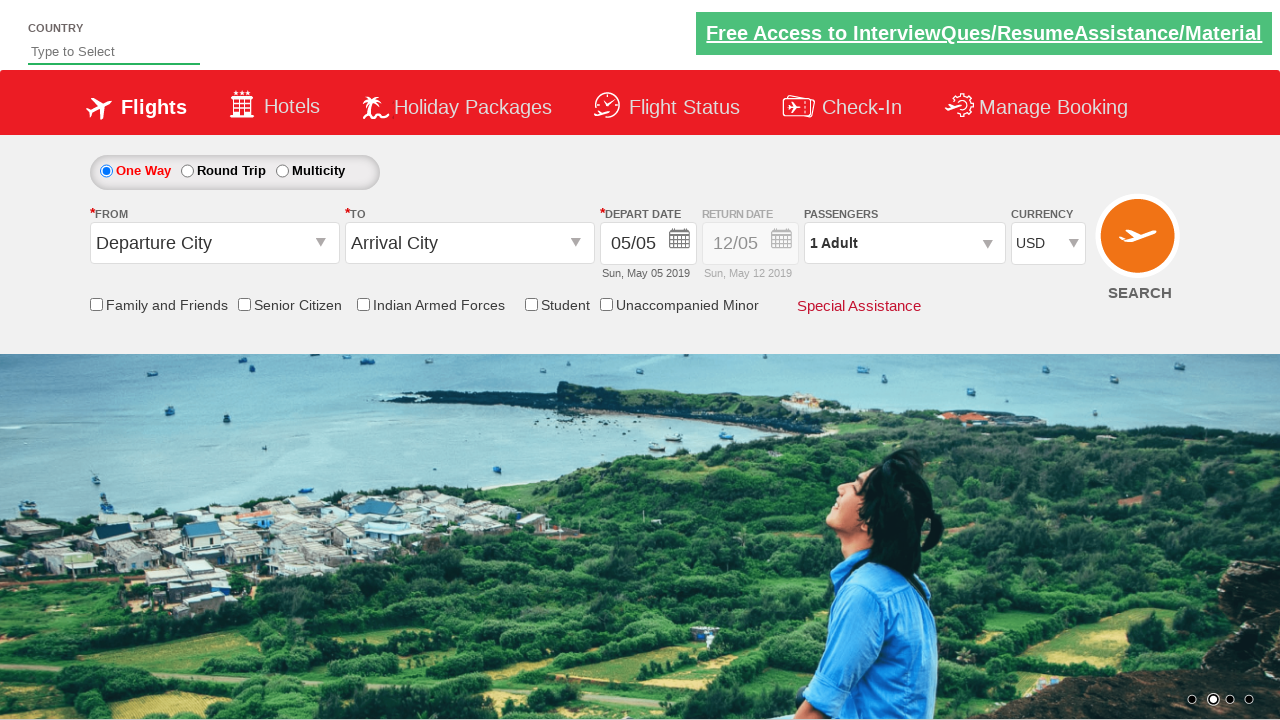

Selected AED currency option by visible text on #ctl00_mainContent_DropDownListCurrency
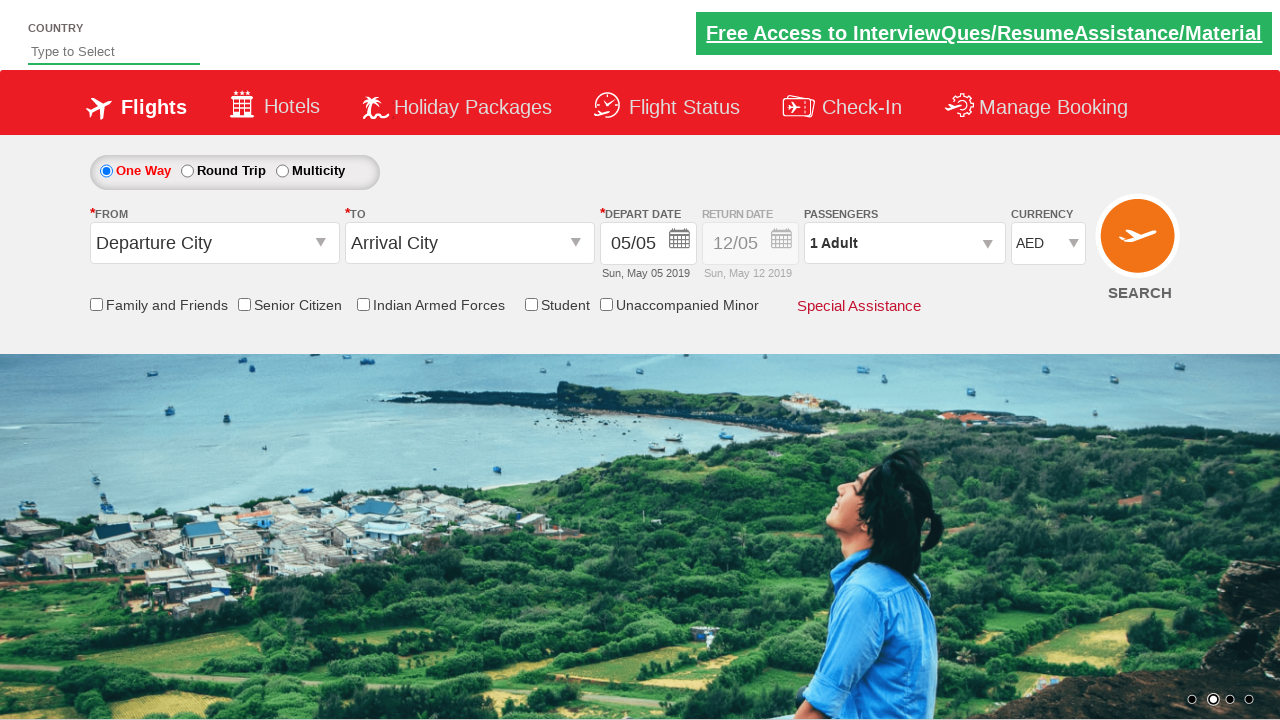

Printed selected currency option text (AED)
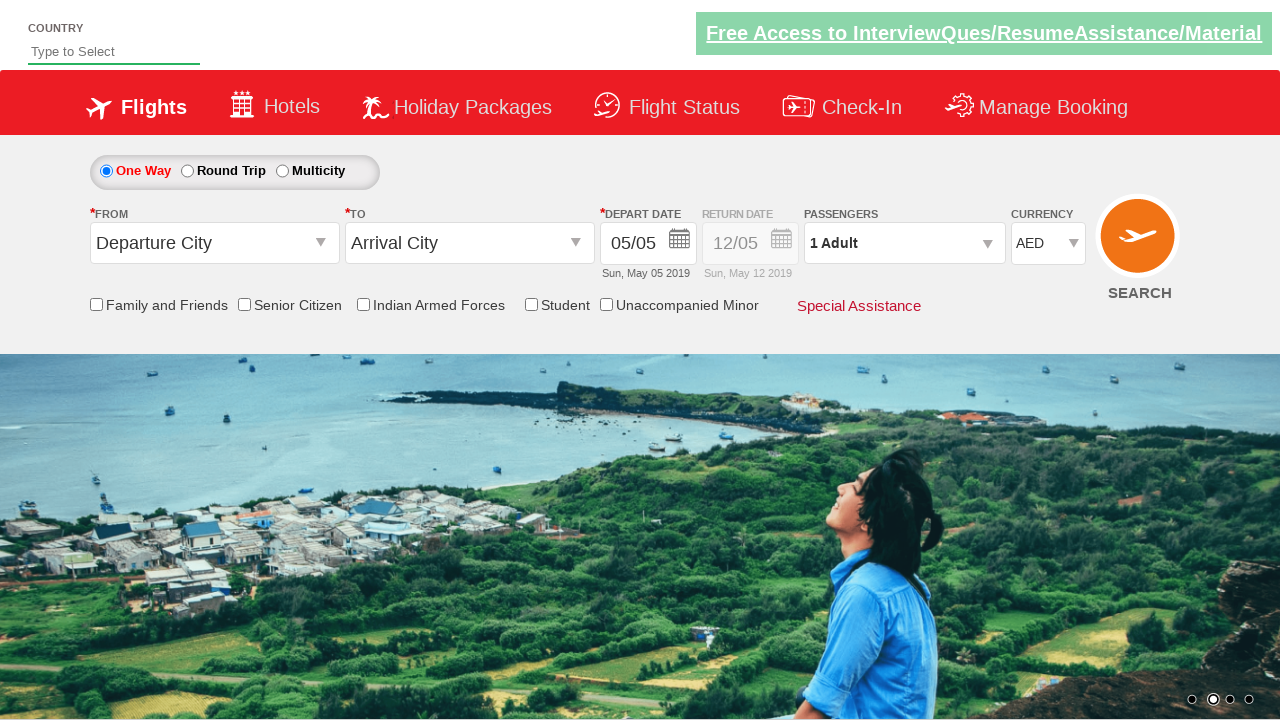

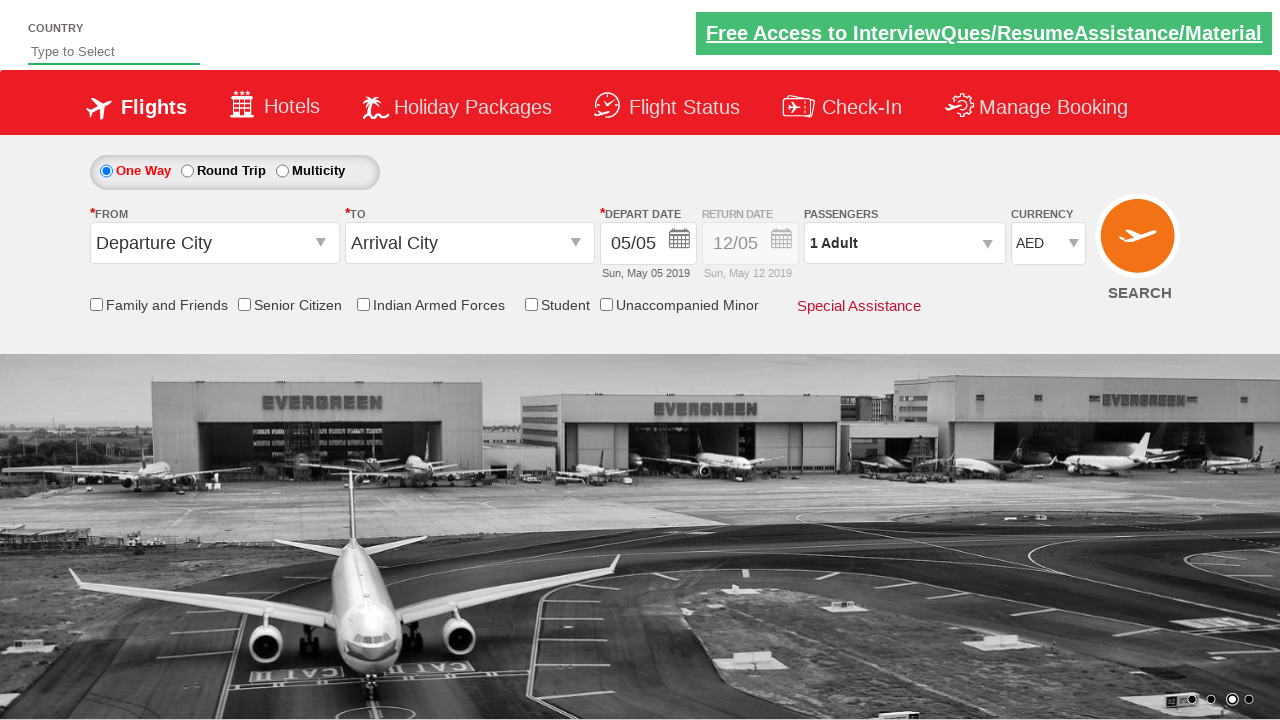